Tests date picker functionality by directly entering a date value into the input field

Starting URL: https://demo.automationtesting.in/Datepicker.html

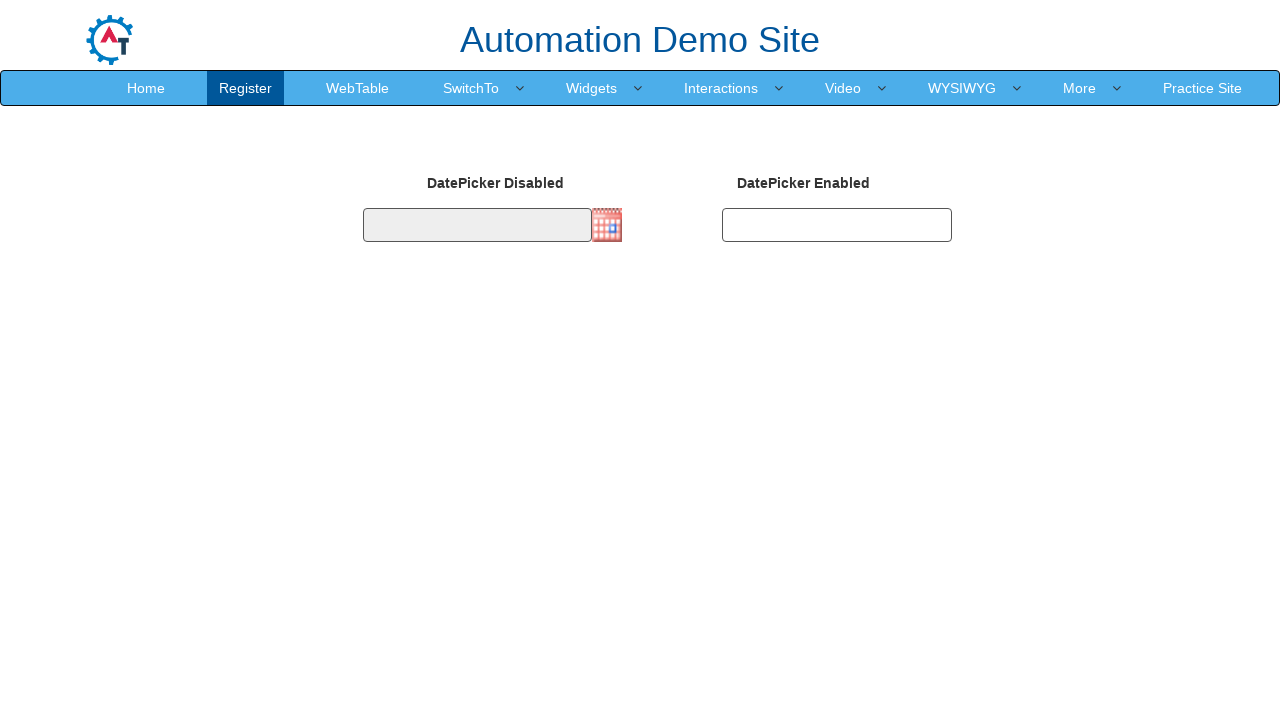

Filled datepicker input field with date '02/25/2022' on #datepicker2
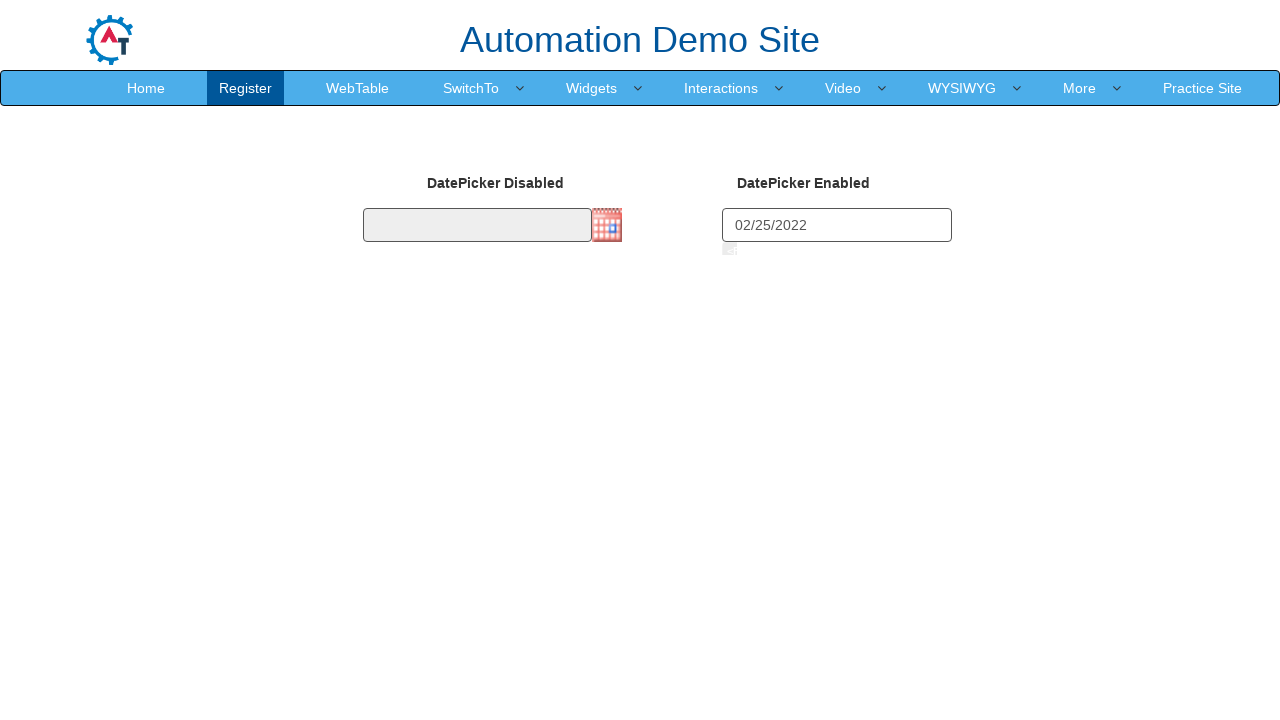

Verified that the datepicker input field contains the correct date value '02/25/2022'
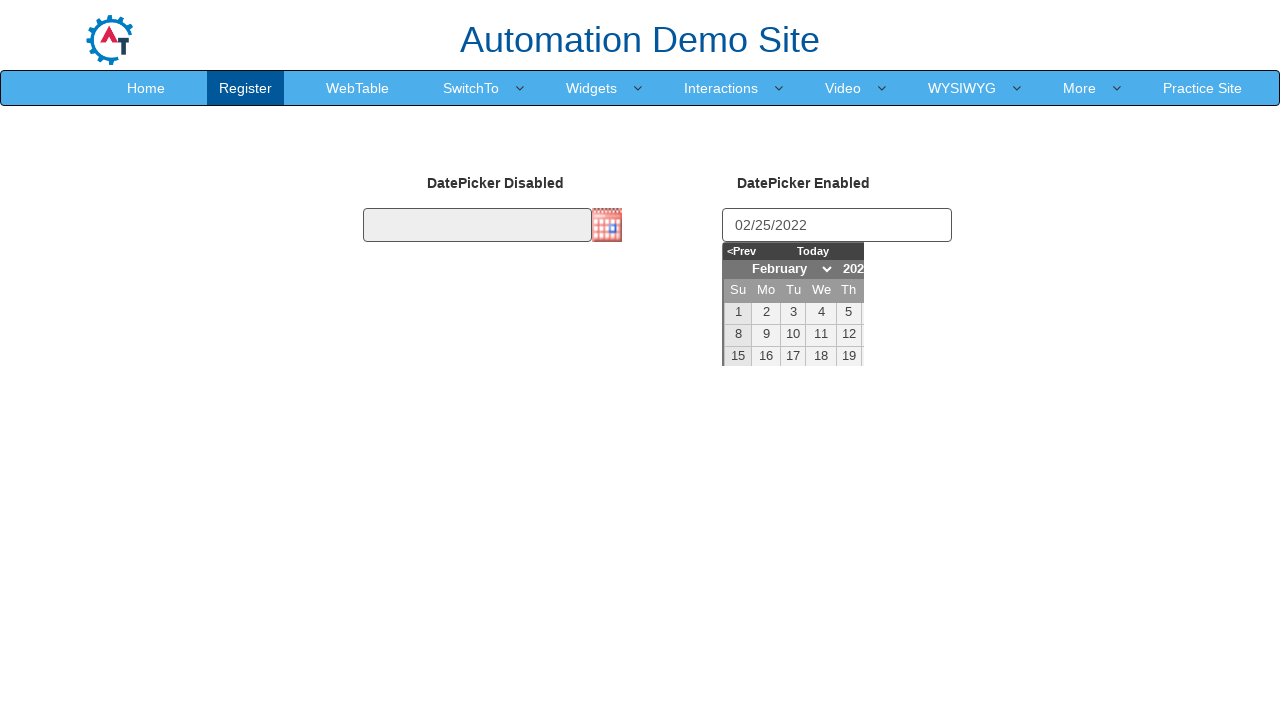

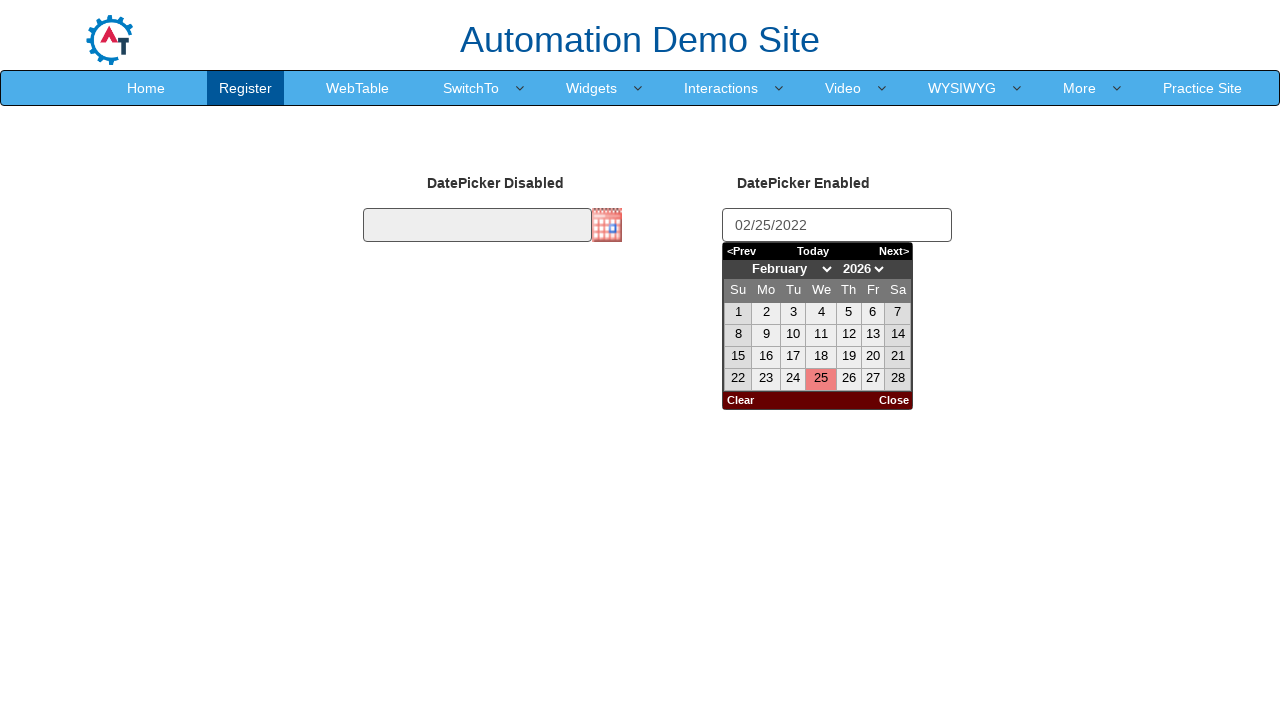